Tests drag and drop functionality by dragging a source element and dropping it onto a target element on the jQuery UI droppable demo page.

Starting URL: https://jqueryui.com/resources/demos/droppable/default.html

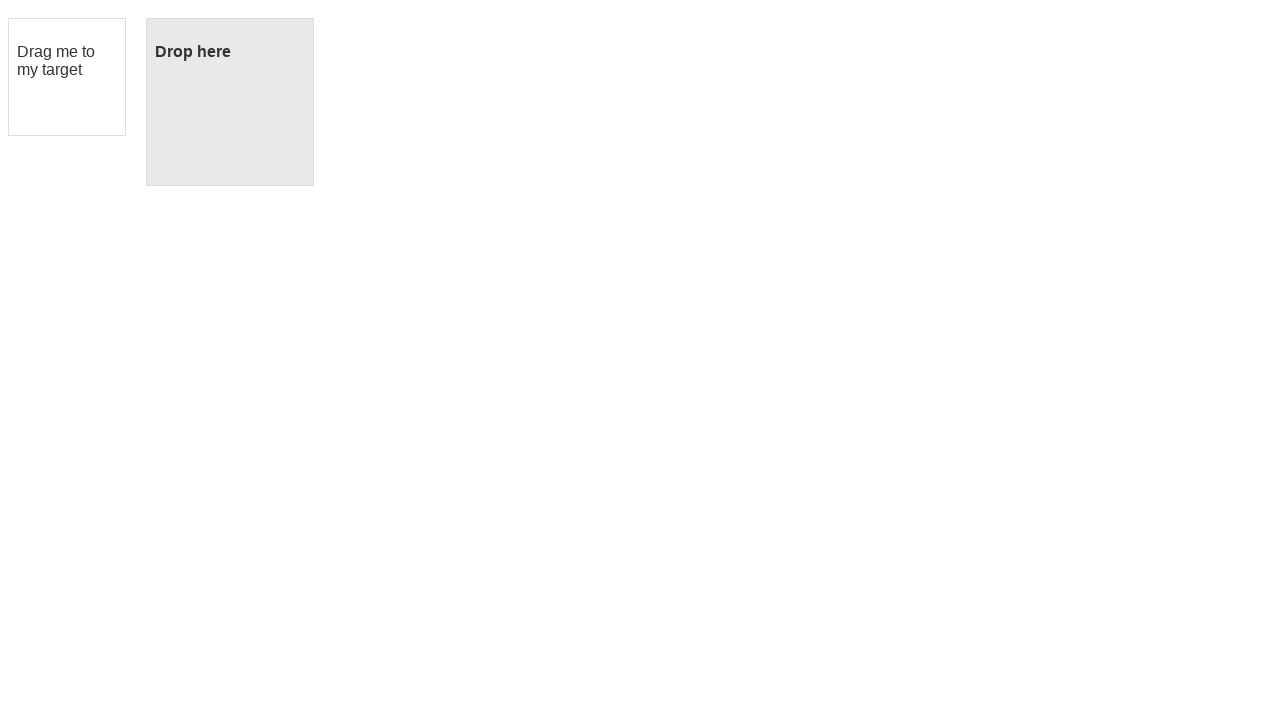

Located the draggable source element with id 'draggable'
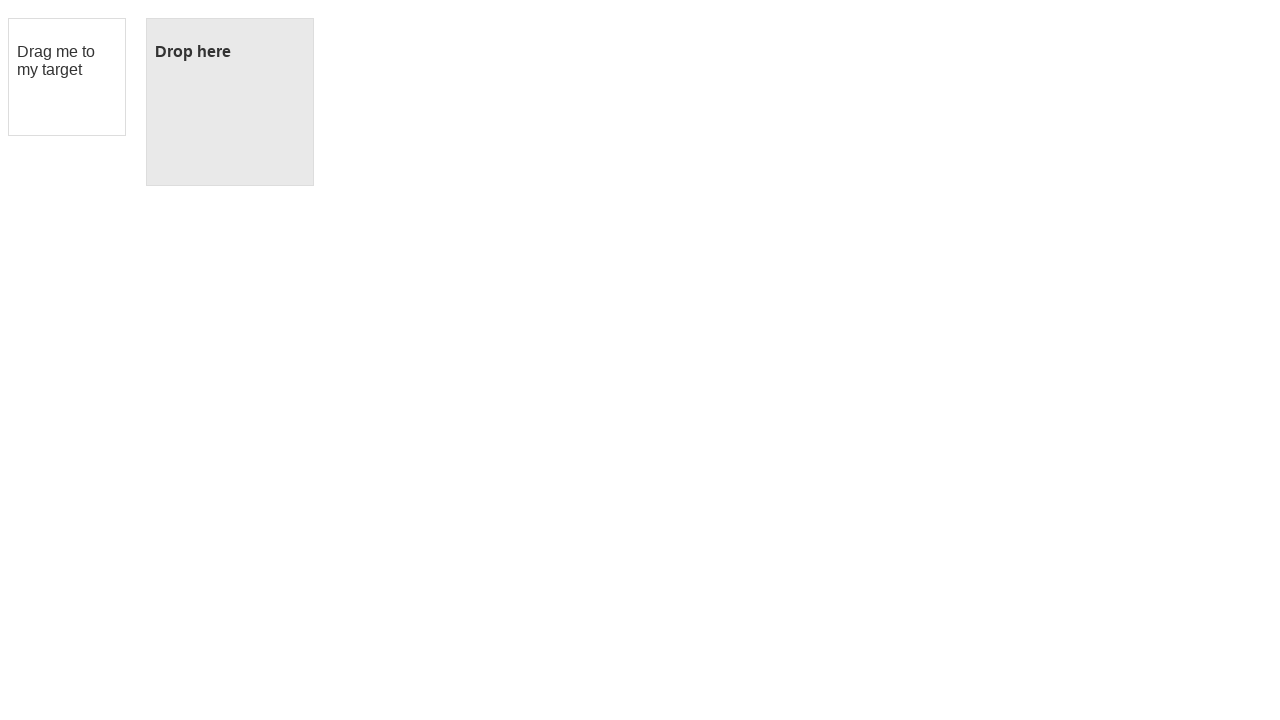

Located the droppable target element with id 'droppable'
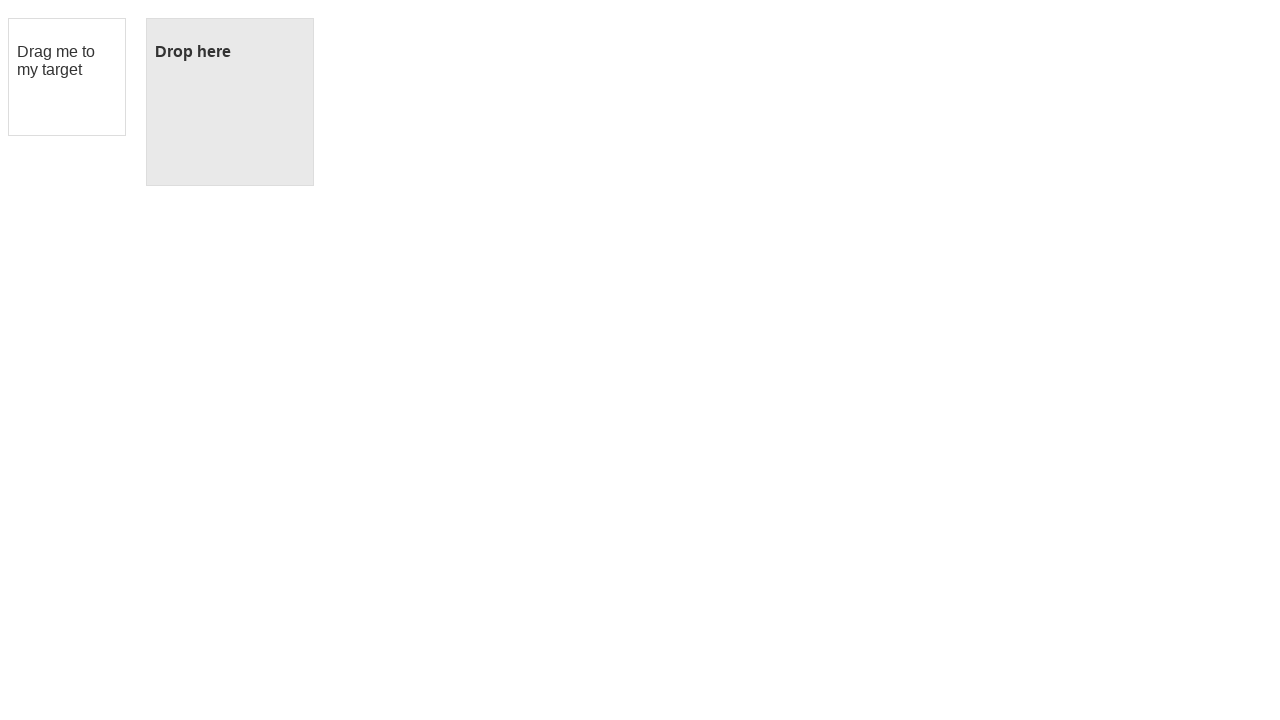

Dragged source element and dropped it onto target element at (230, 102)
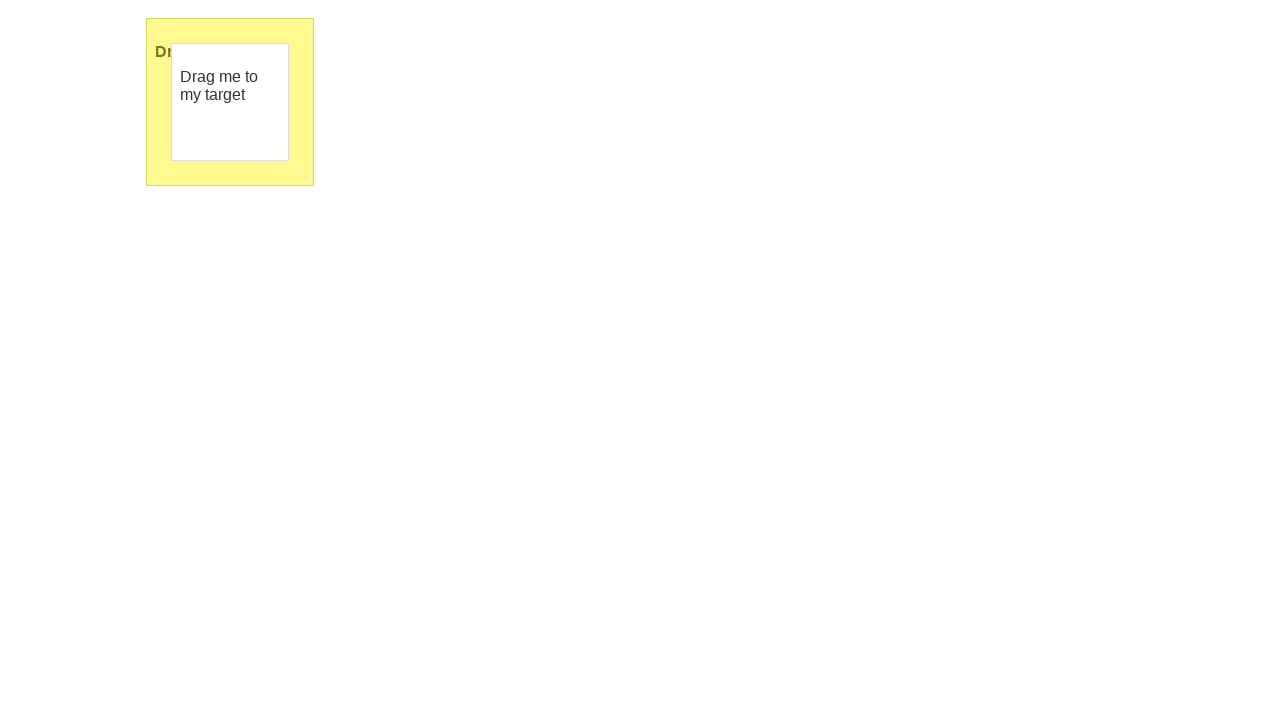

Verified that drop was successful - droppable element now shows 'Dropped!' text
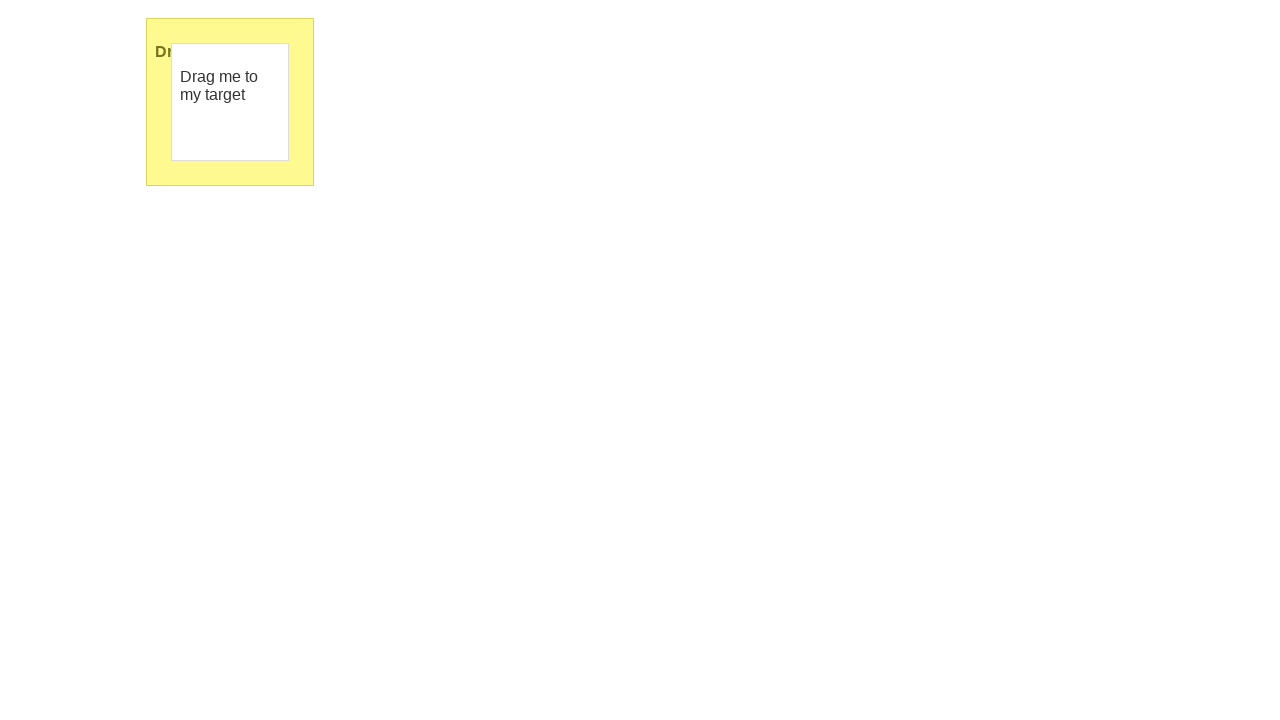

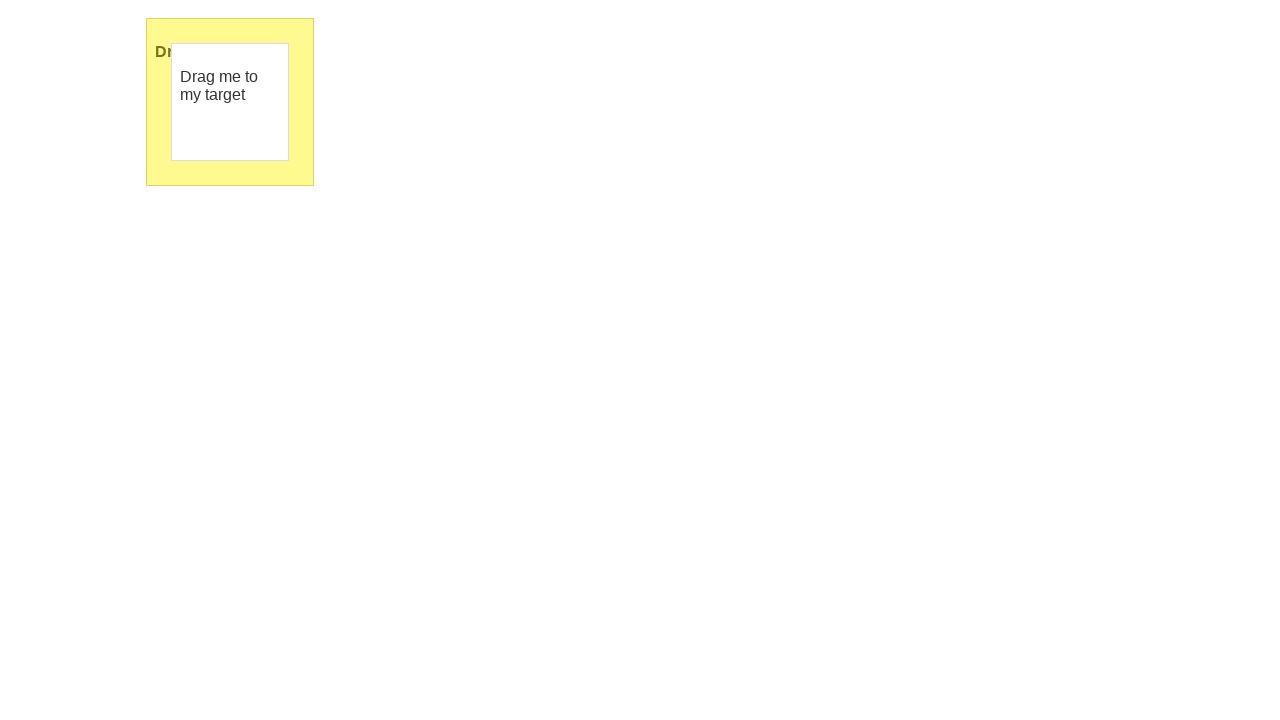